Tests registration form by filling in first name and last name fields

Starting URL: https://demo.automationtesting.in/Register.html

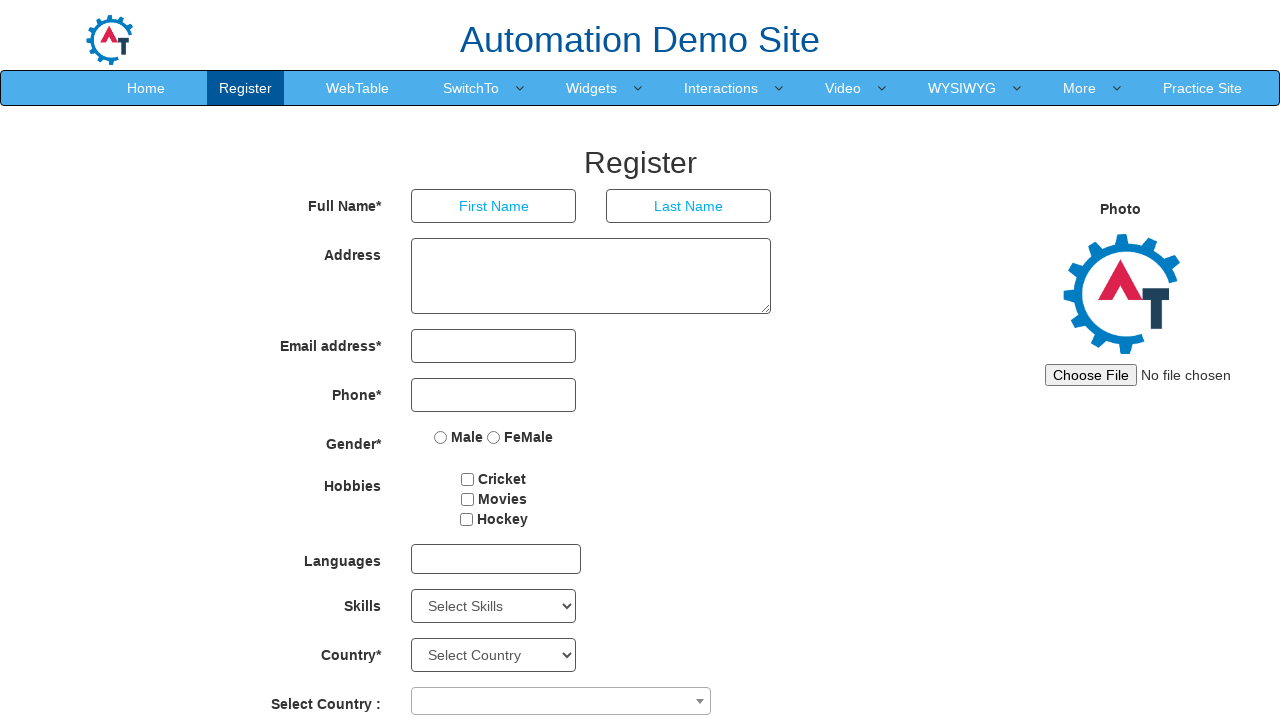

Filled first name field with 'John' on input[placeholder='First Name']
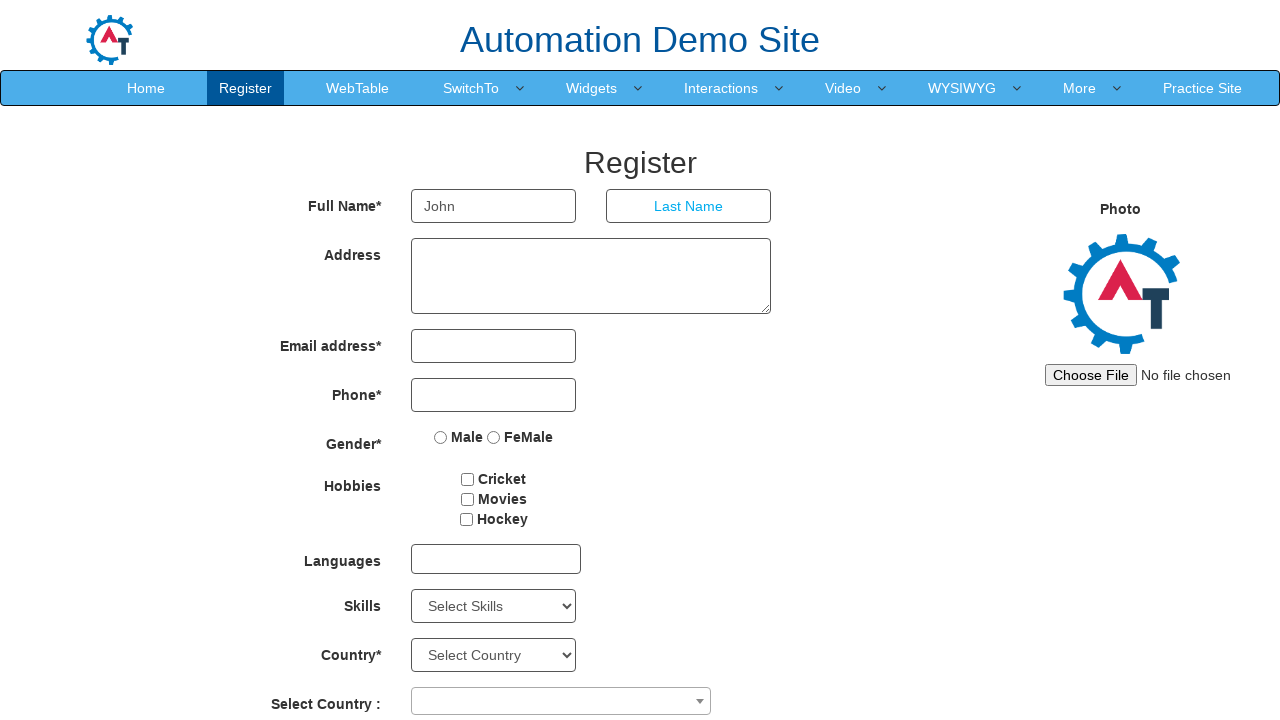

Filled last name field with 'Smith' on input[placeholder='Last Name']
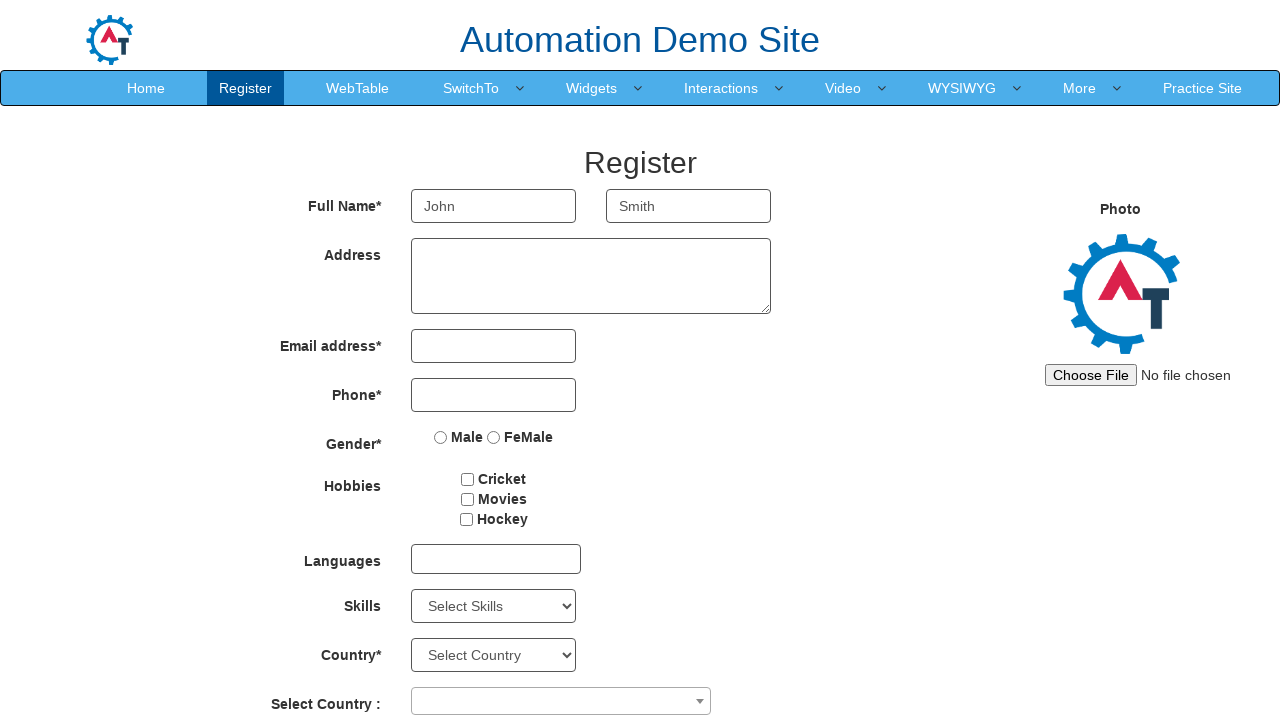

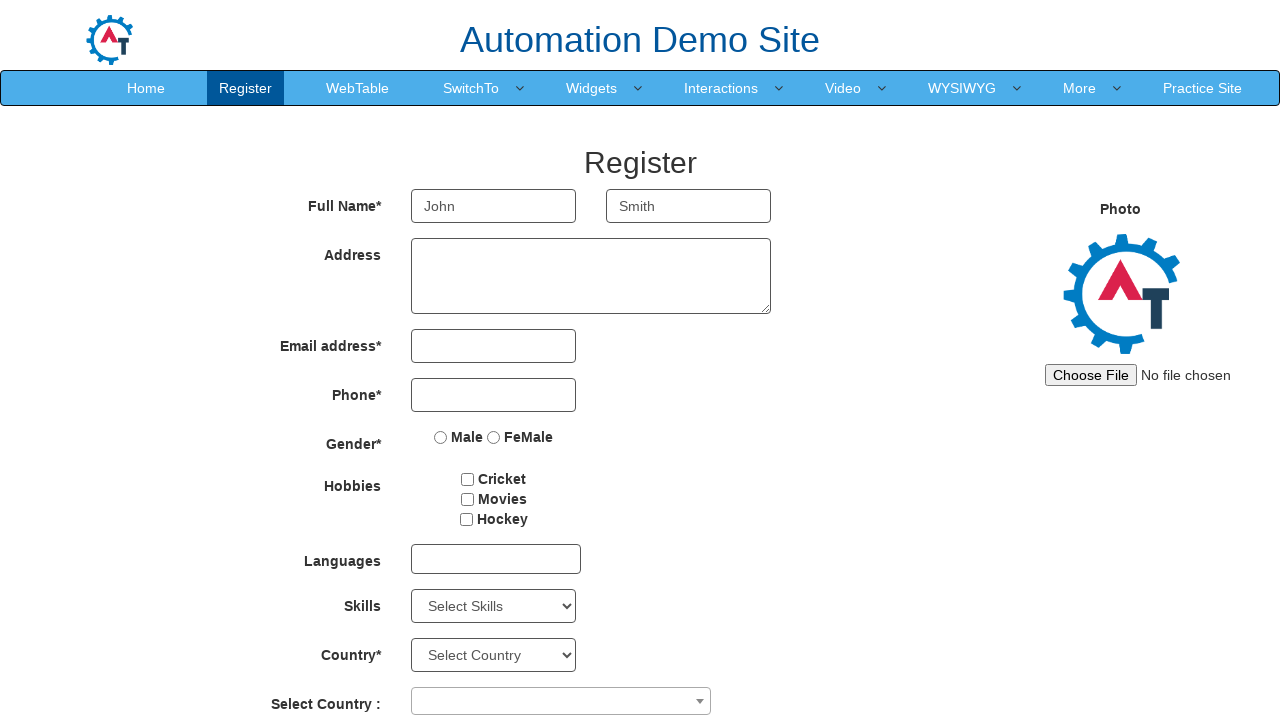